Demonstrates timeout exception by setting very short wait time for element to become clickable

Starting URL: http://demoqa.com/dynamic-properties

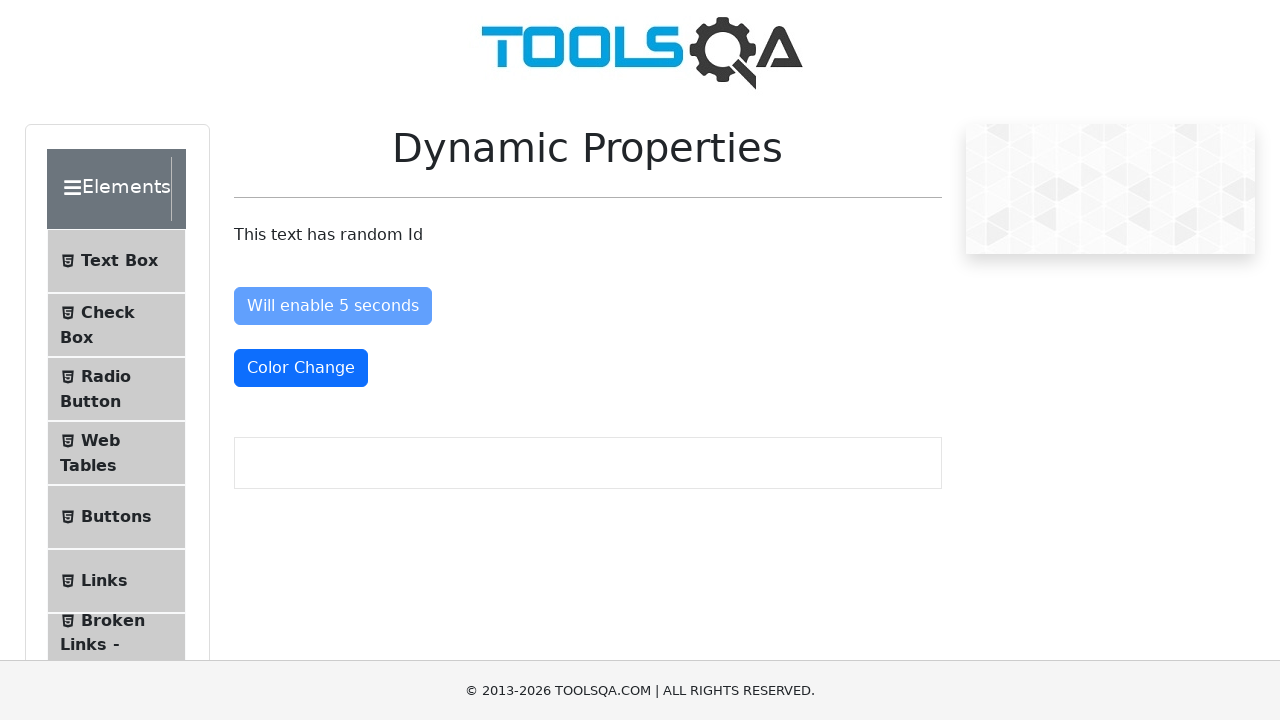

Navigated to http://demoqa.com/dynamic-properties
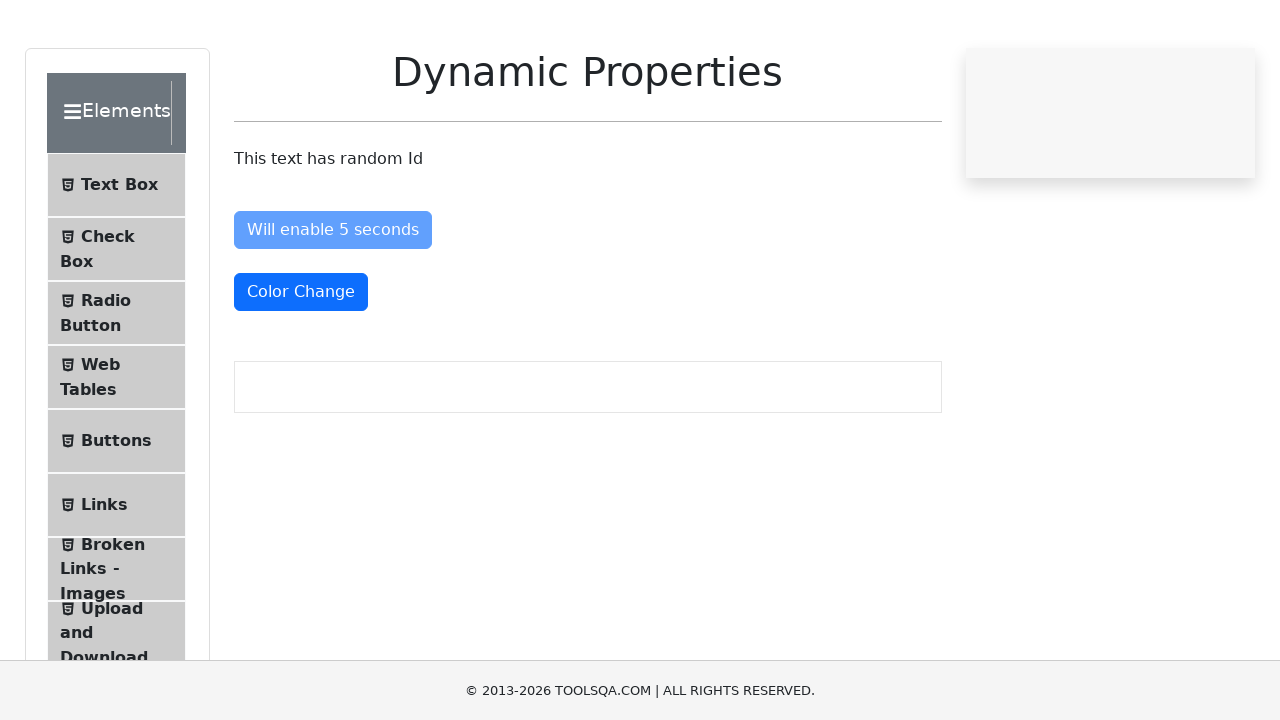

Timeout exception occurred - button was not clickable within 100ms timeout period on #enableAfter
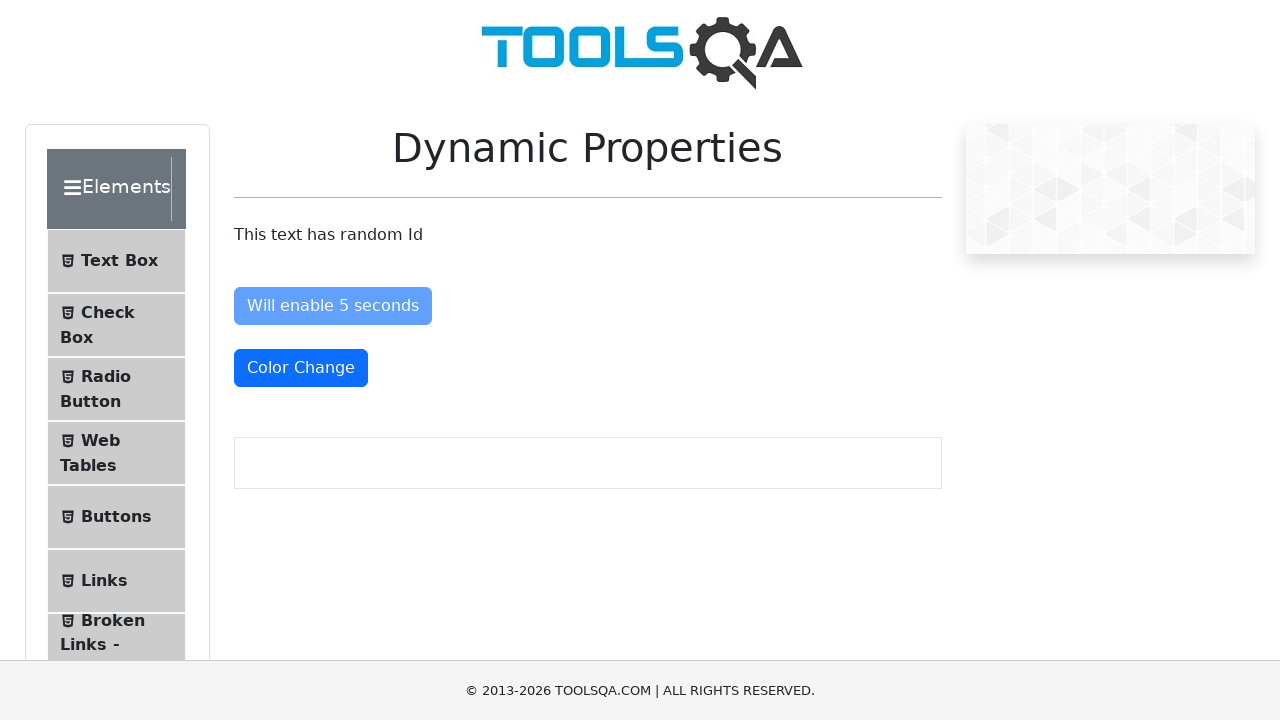

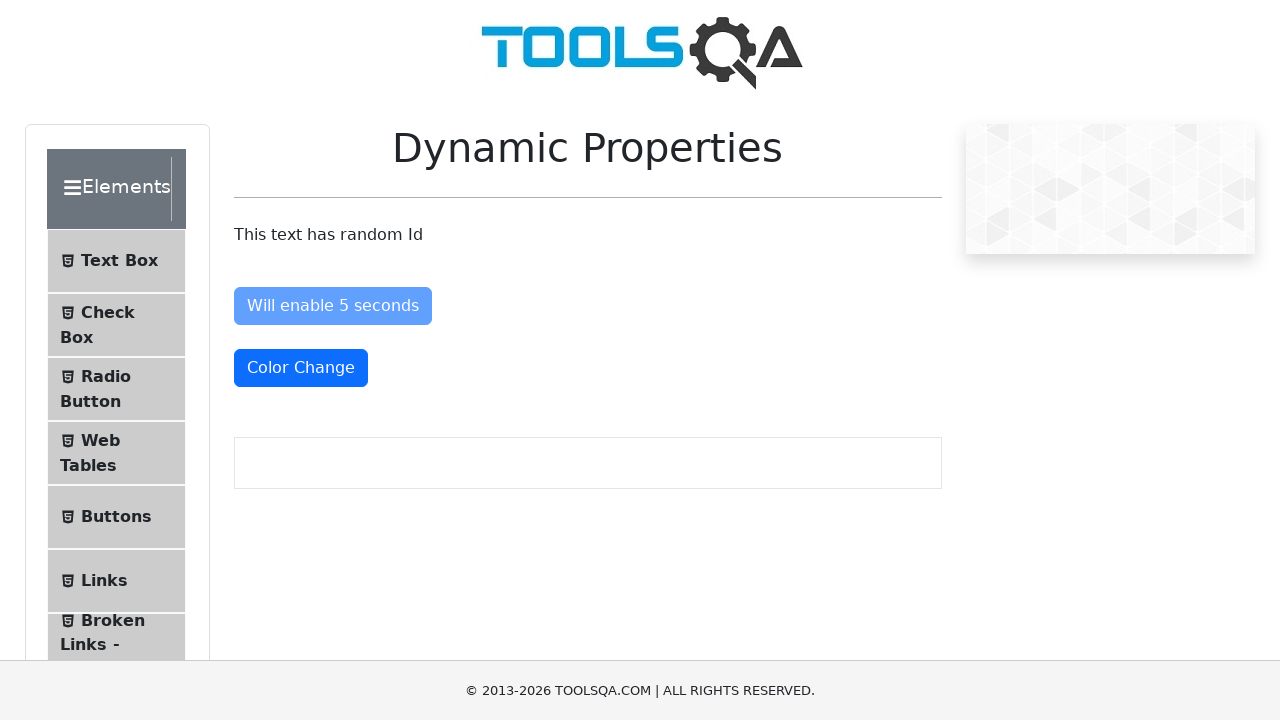